Tests handling of a confirmation alert by triggering it and either accepting or dismissing the dialog

Starting URL: https://the-internet.herokuapp.com/javascript_alerts

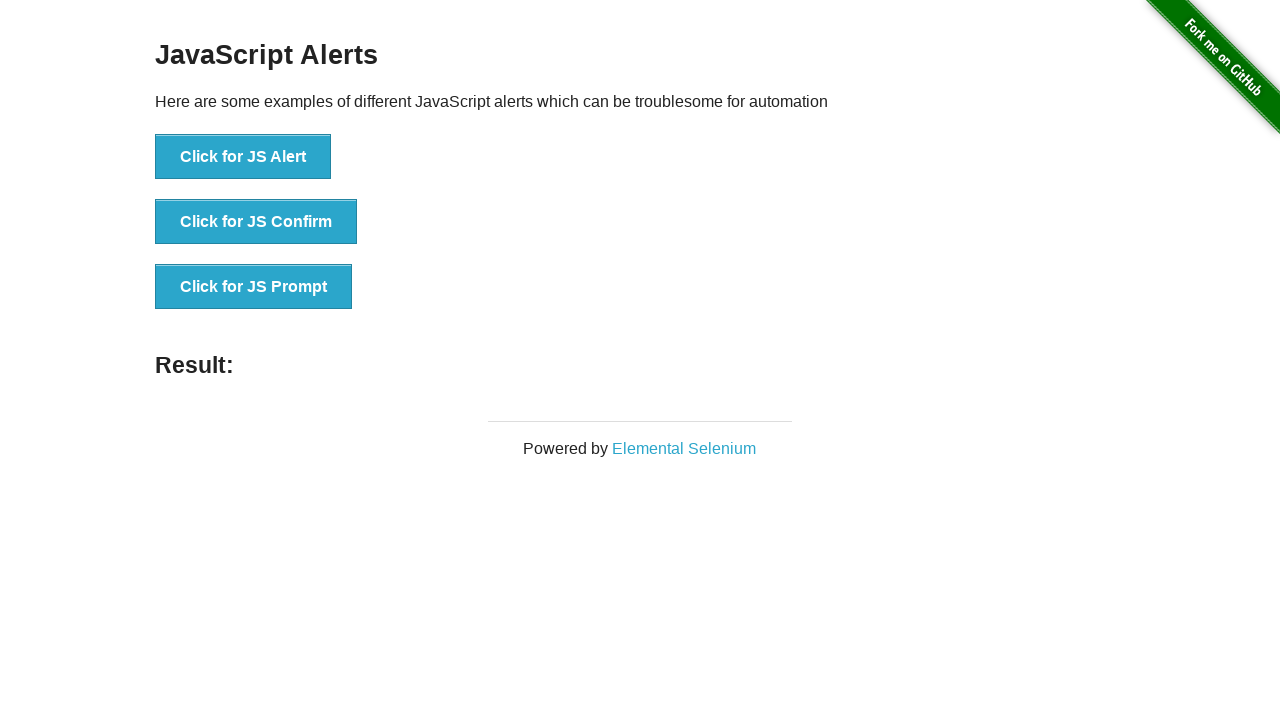

Clicked button to trigger confirmation alert at (256, 222) on xpath=//button[@onclick='jsConfirm()']
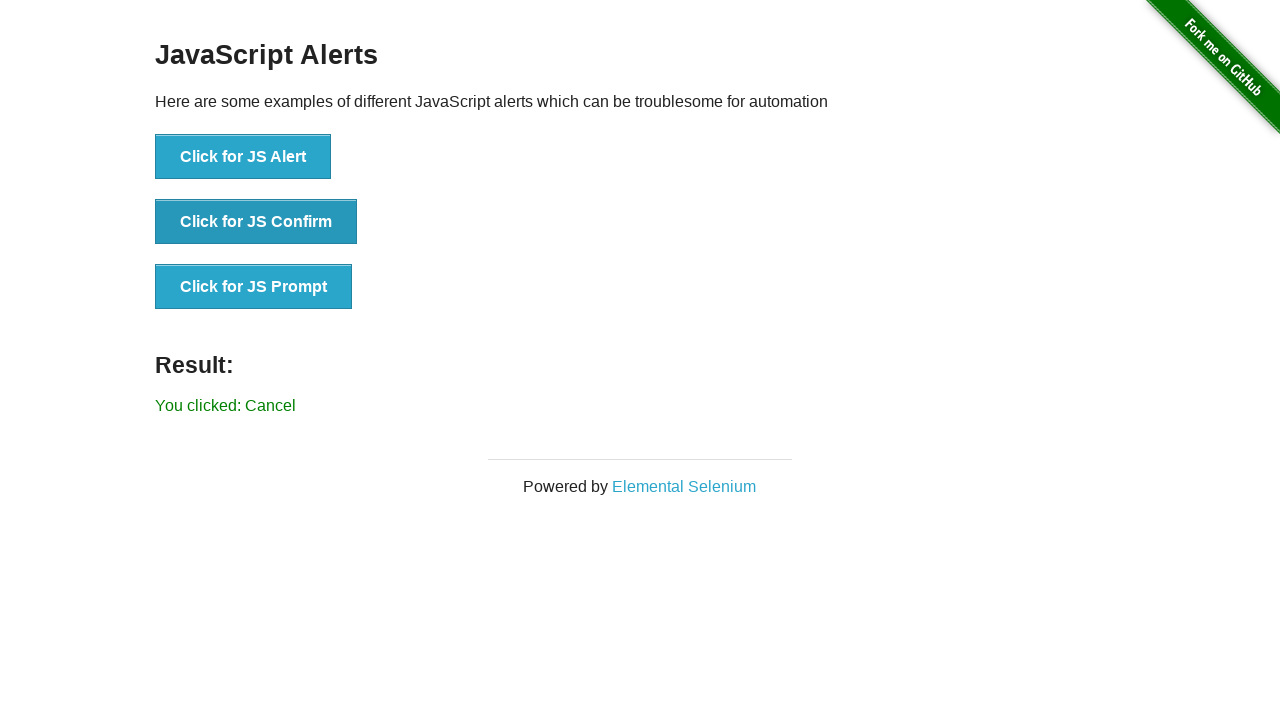

Set up dialog handler to accept confirmation alert
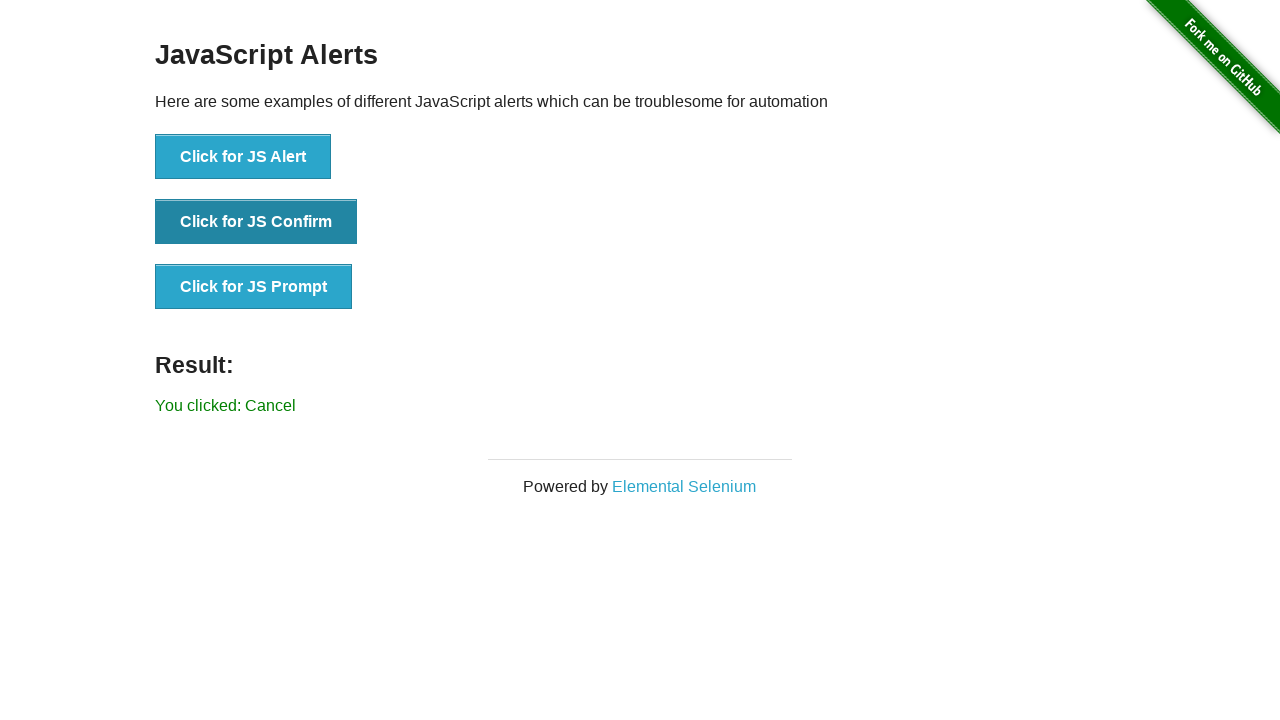

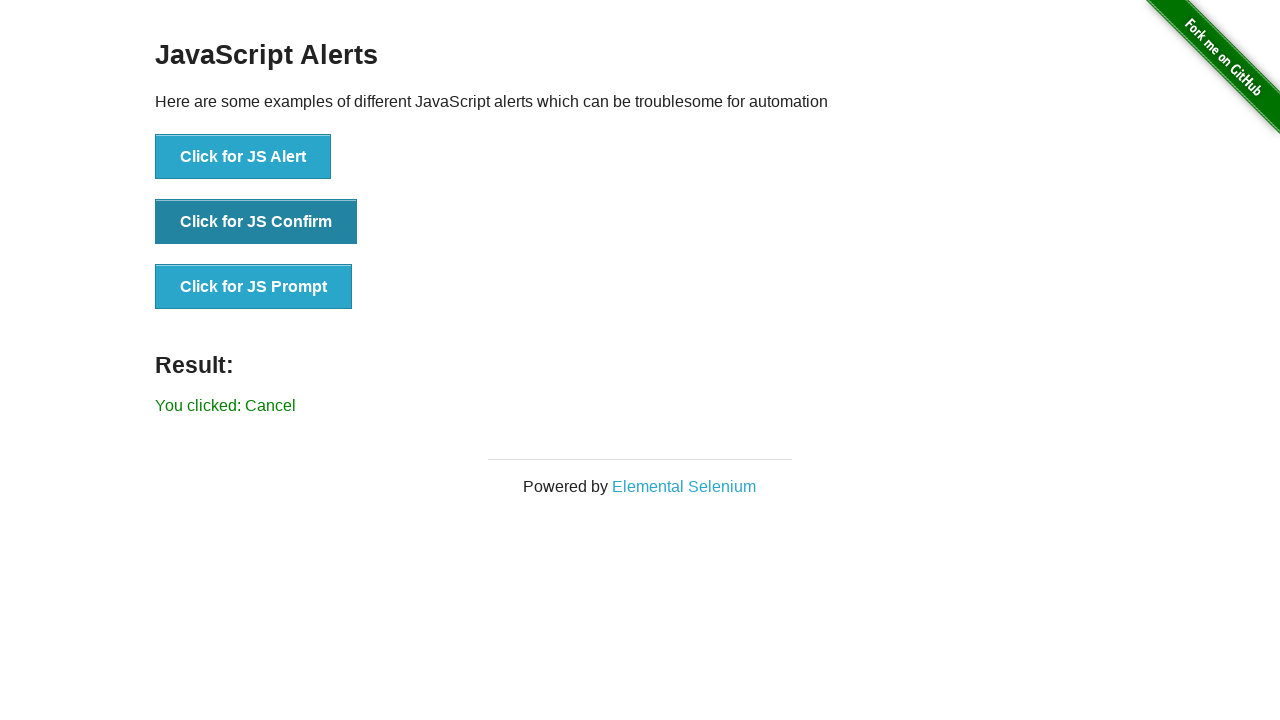